Tests click and drag selection by clicking and holding on first item, dragging to fourth item to select multiple items at once

Starting URL: https://automationfc.github.io/jquery-selectable/

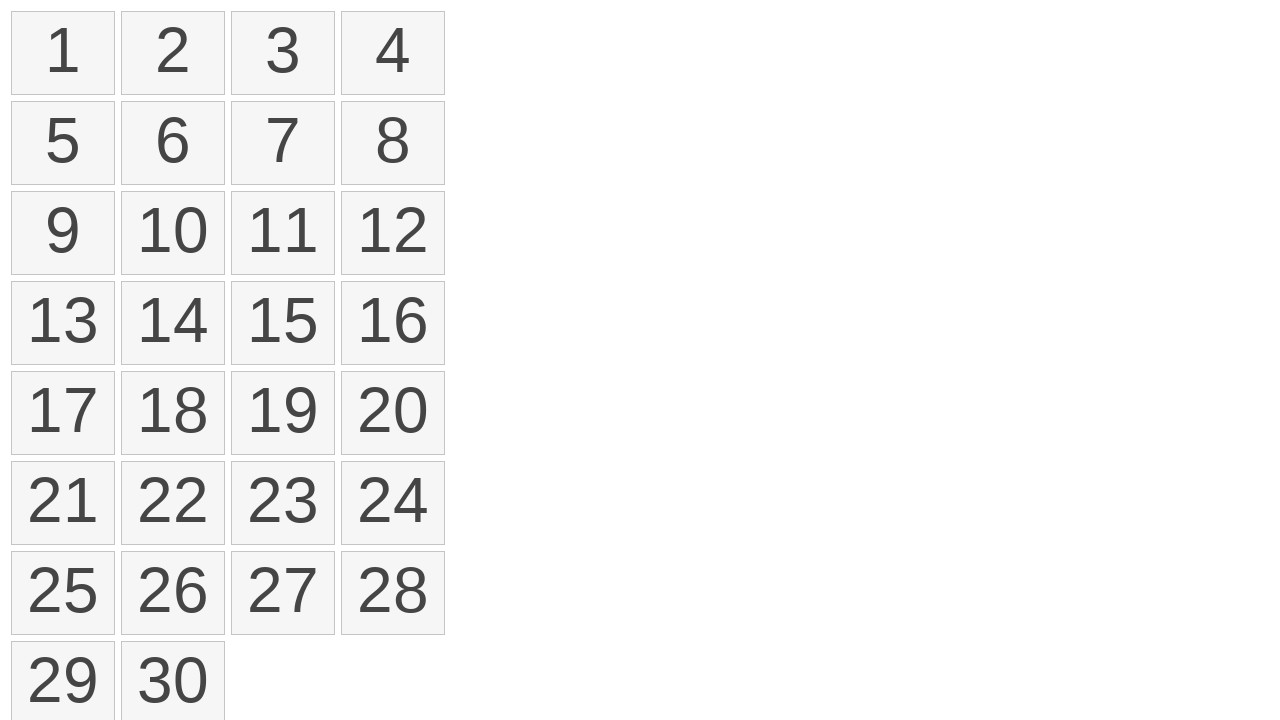

Waited for selectable items to load
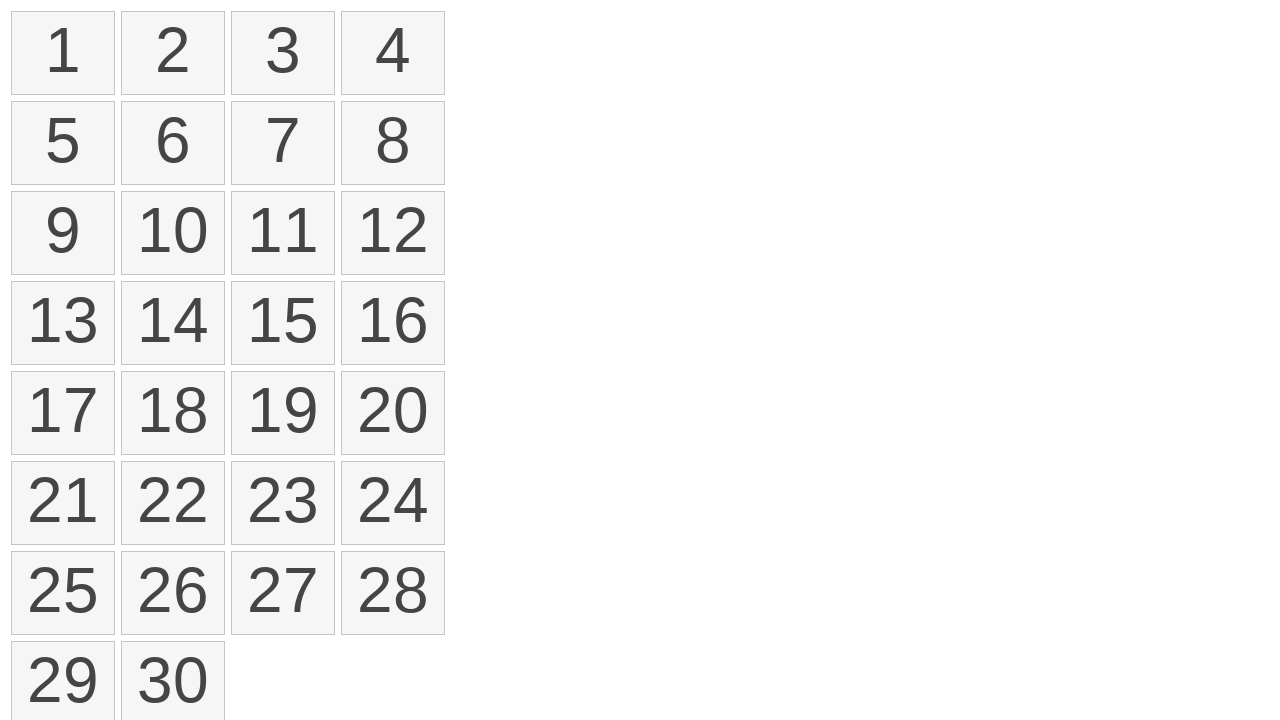

Located all selectable items on the page
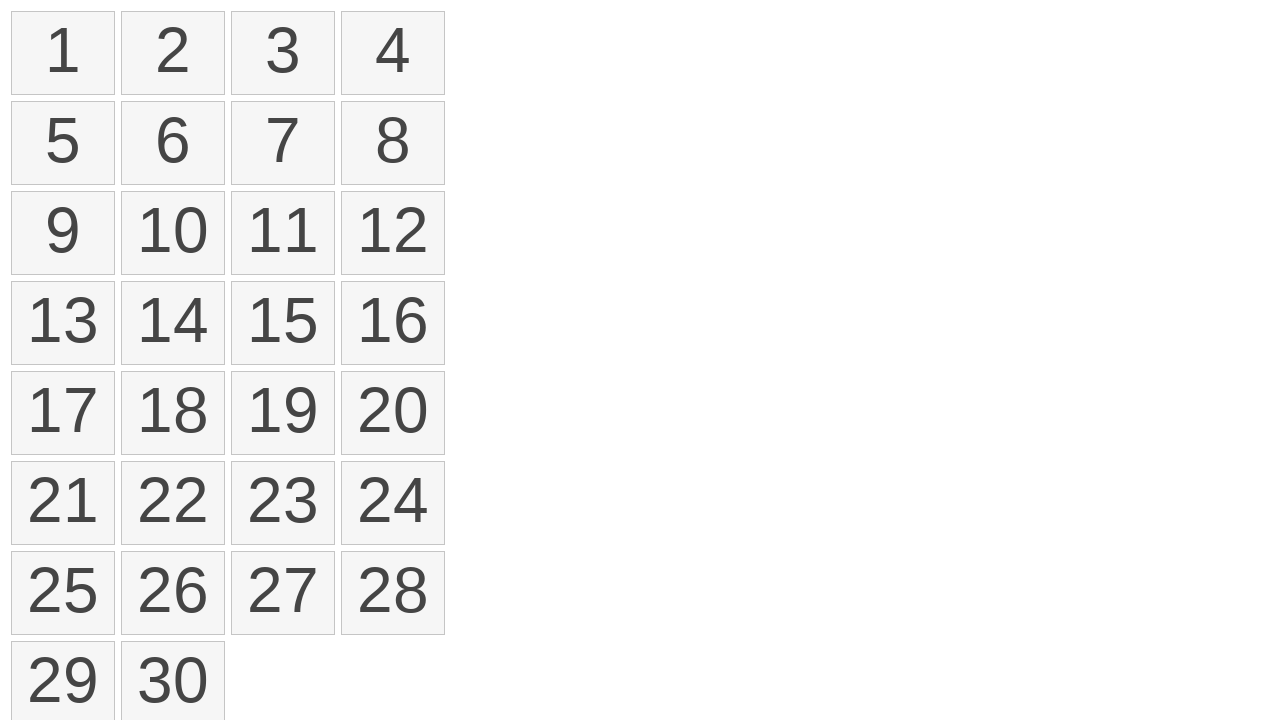

Retrieved bounding box of first item
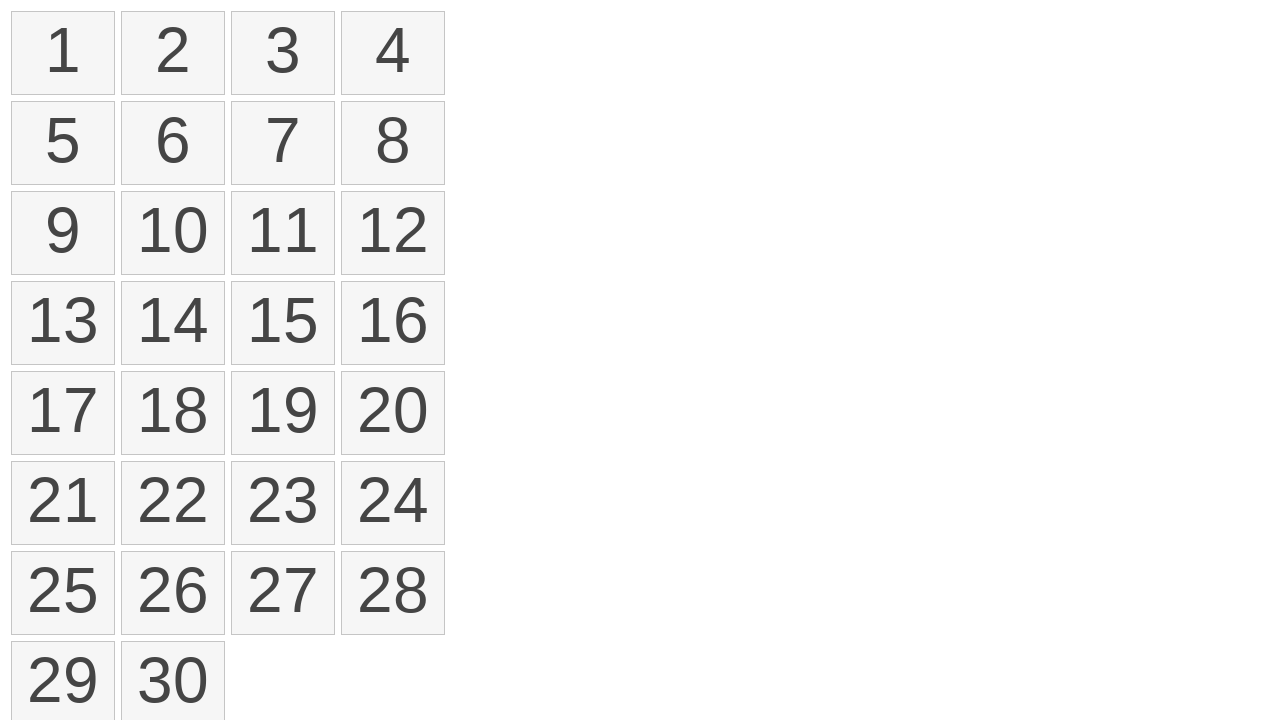

Retrieved bounding box of fourth item
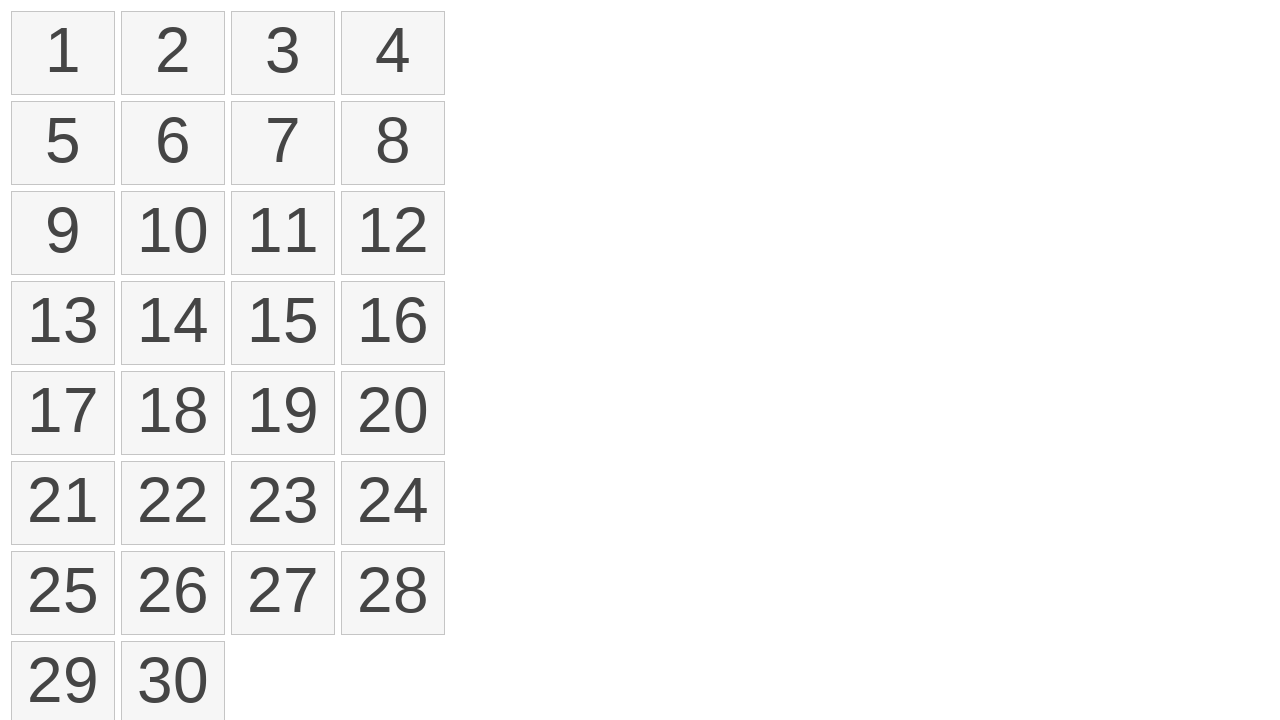

Moved mouse to center of first item at (63, 53)
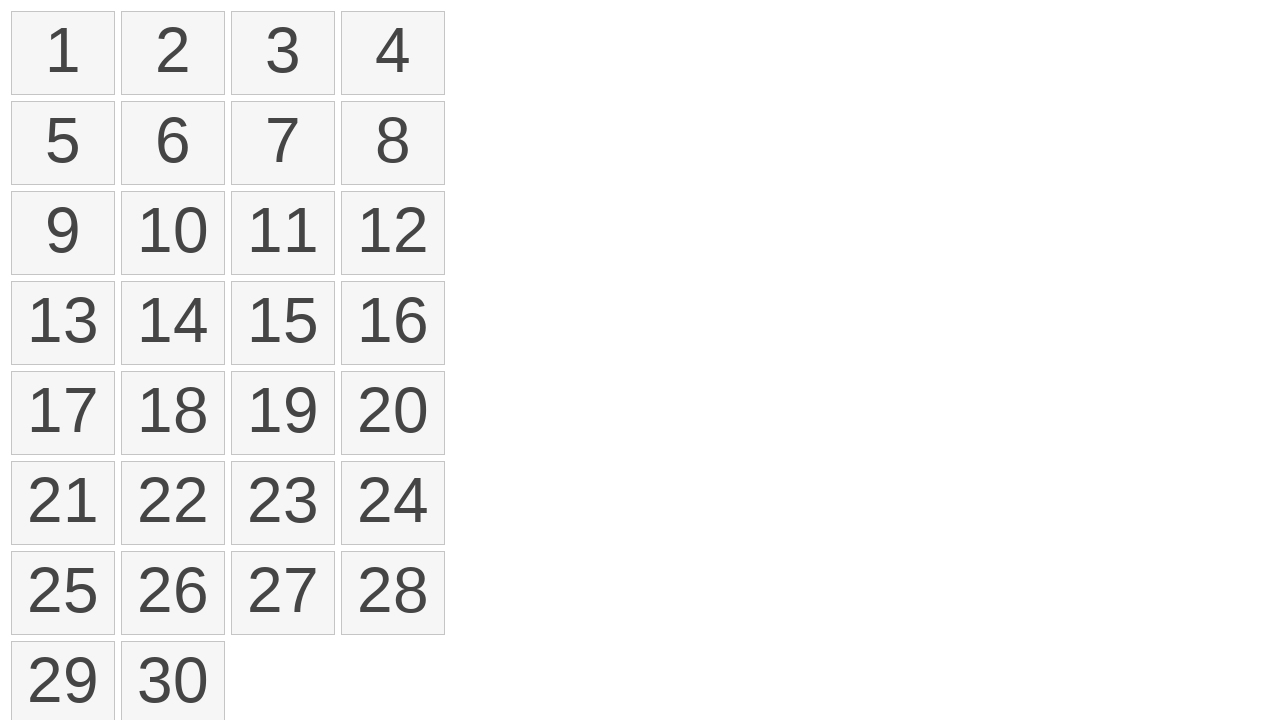

Pressed down mouse button on first item at (63, 53)
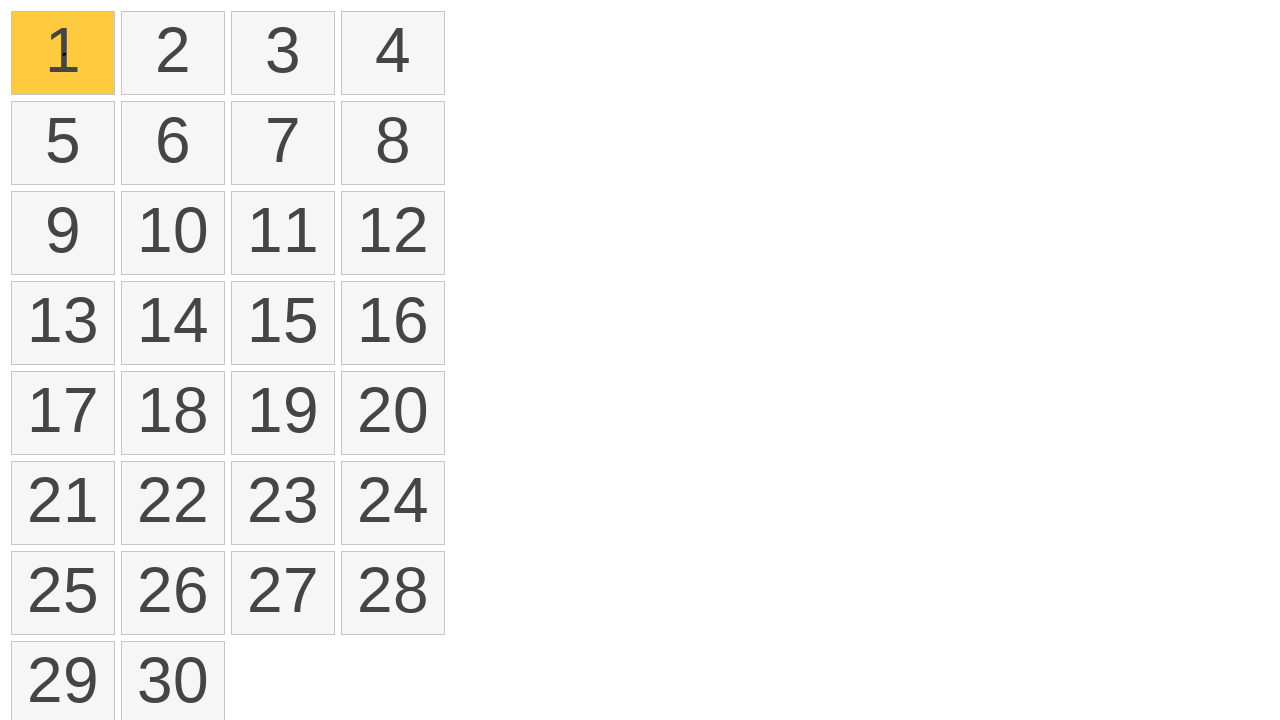

Dragged mouse to center of fourth item at (393, 53)
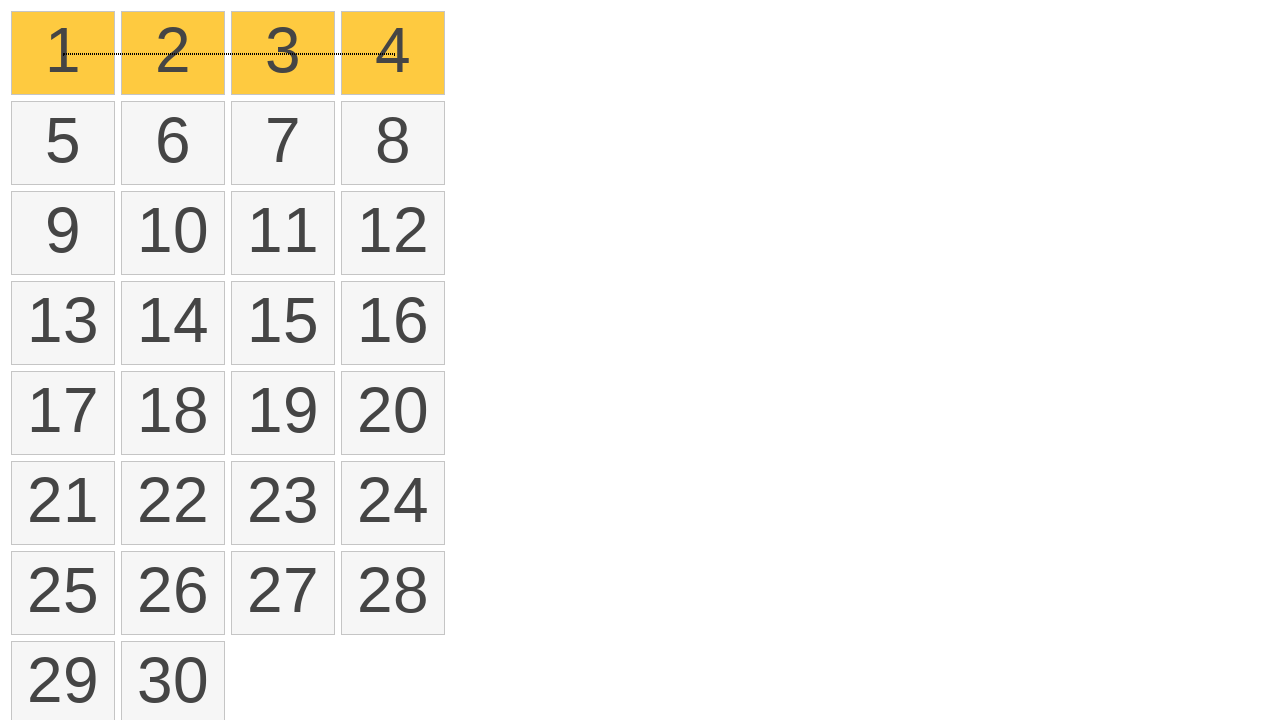

Released mouse button to complete drag selection at (393, 53)
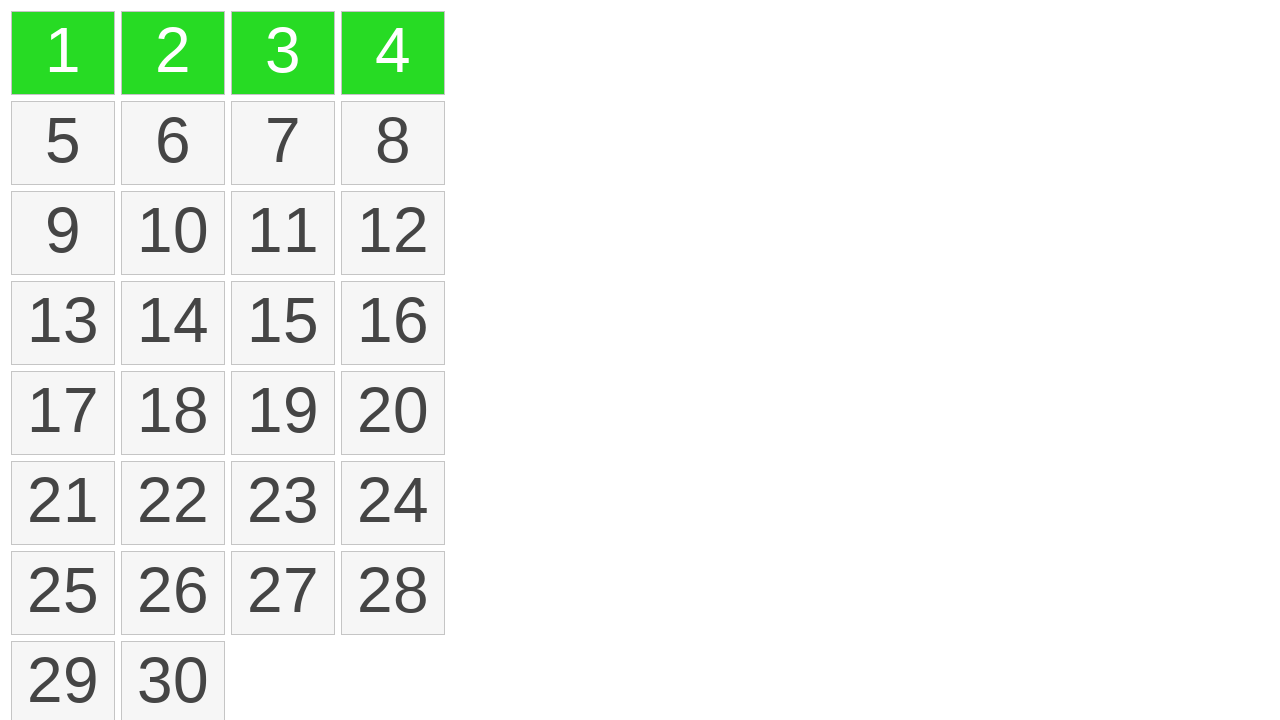

Verified that 4 items are selected
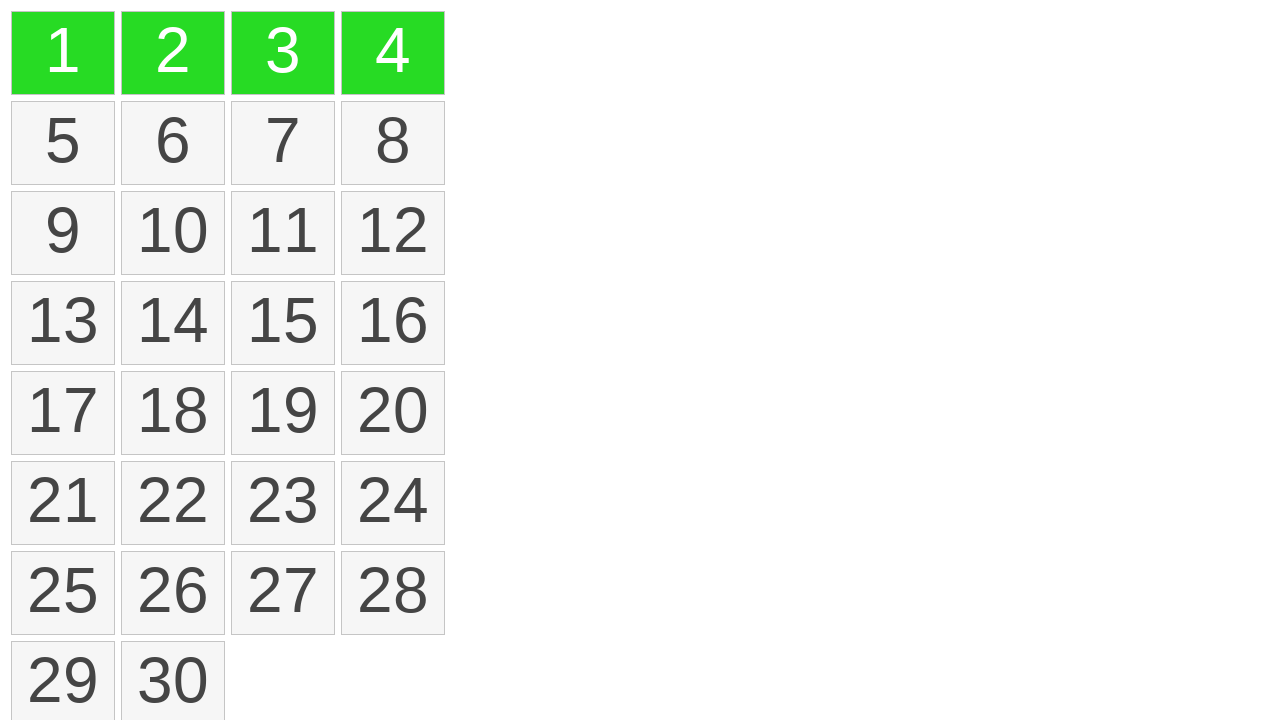

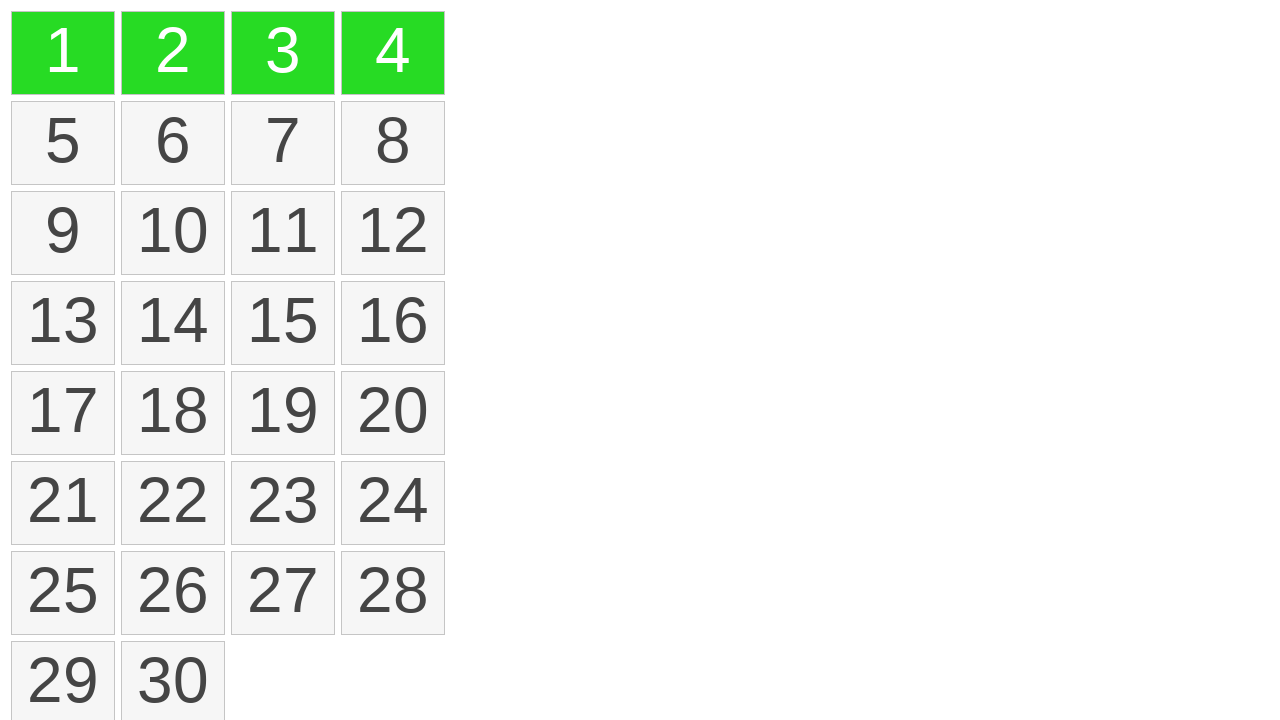